Tests that clicking on the monitor category filter displays exactly 2 monitor products

Starting URL: https://demoblaze.com/

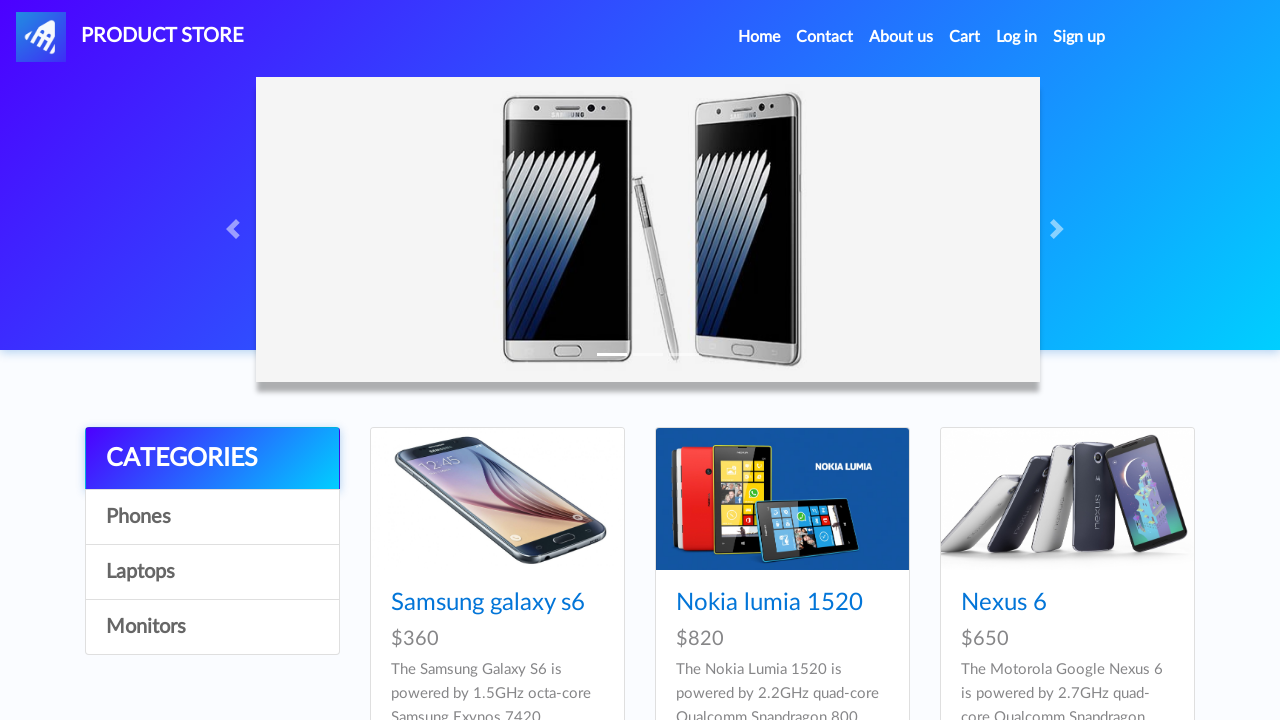

Navigated to https://demoblaze.com/
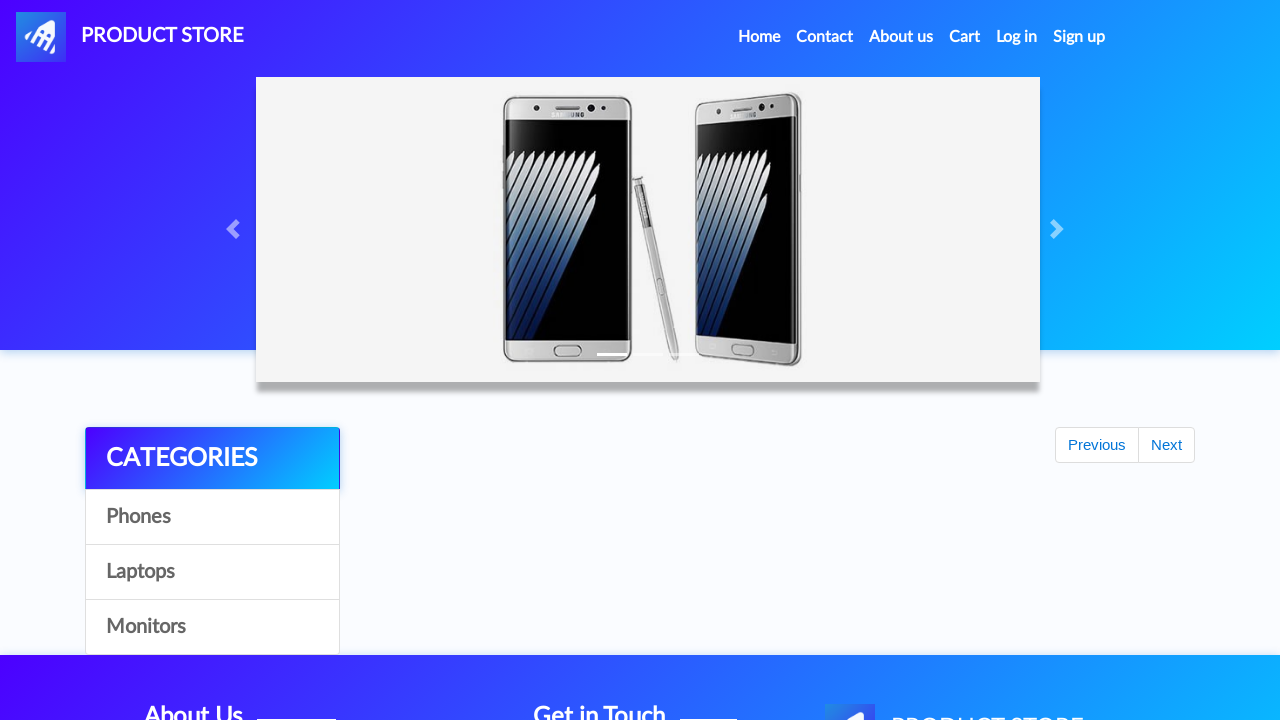

Clicked on monitor category filter at (212, 627) on [onclick="byCat('monitor')"]
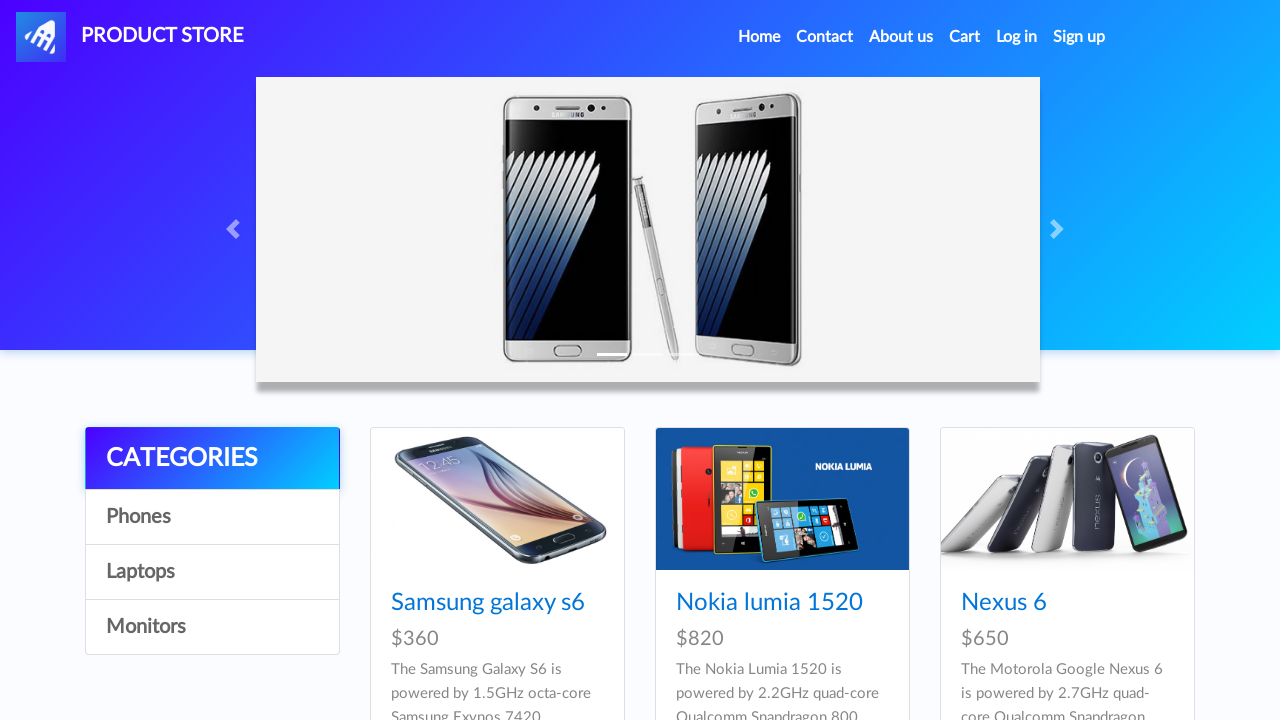

Waited 2 seconds for monitor products to load
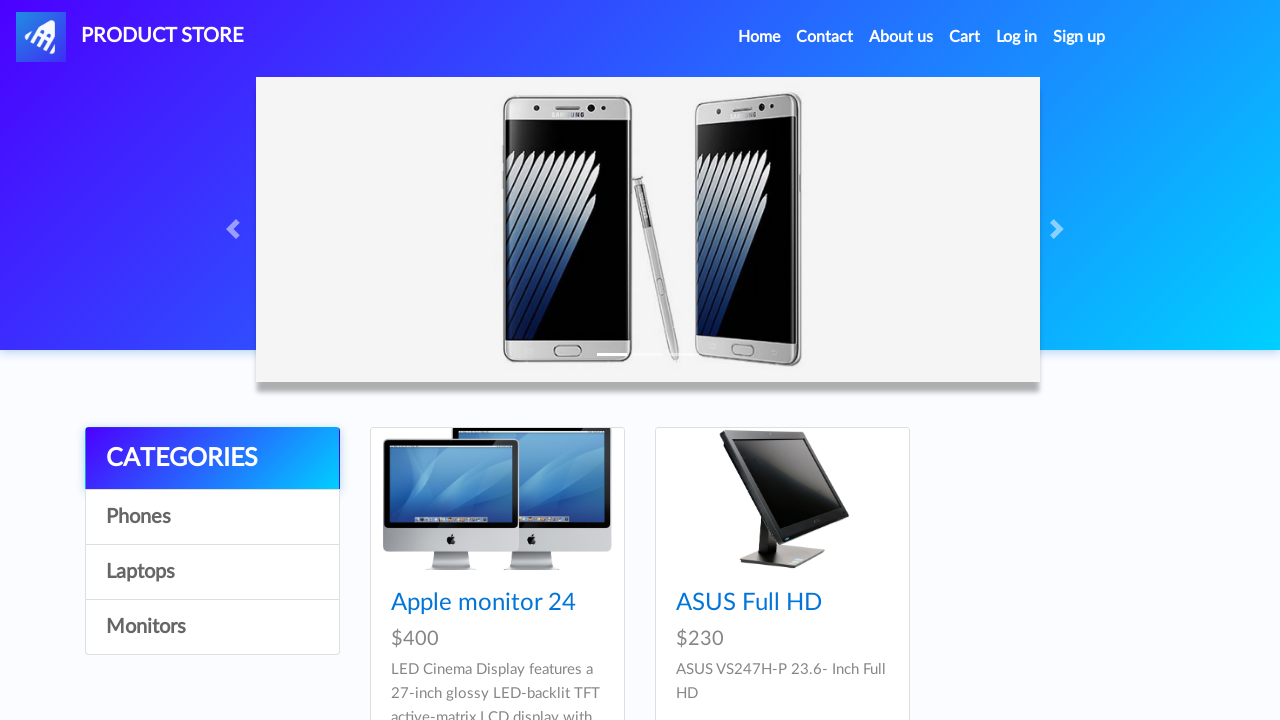

Located all monitor product cards
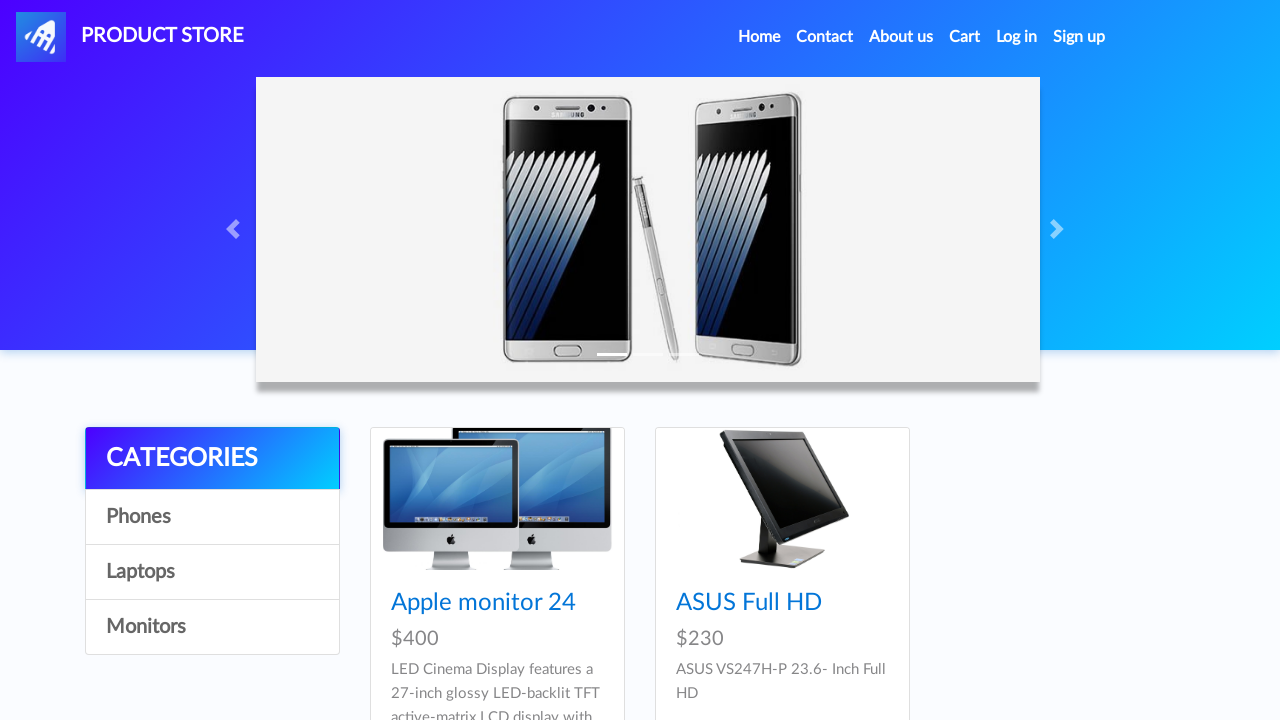

Verified that exactly 2 monitor products are displayed
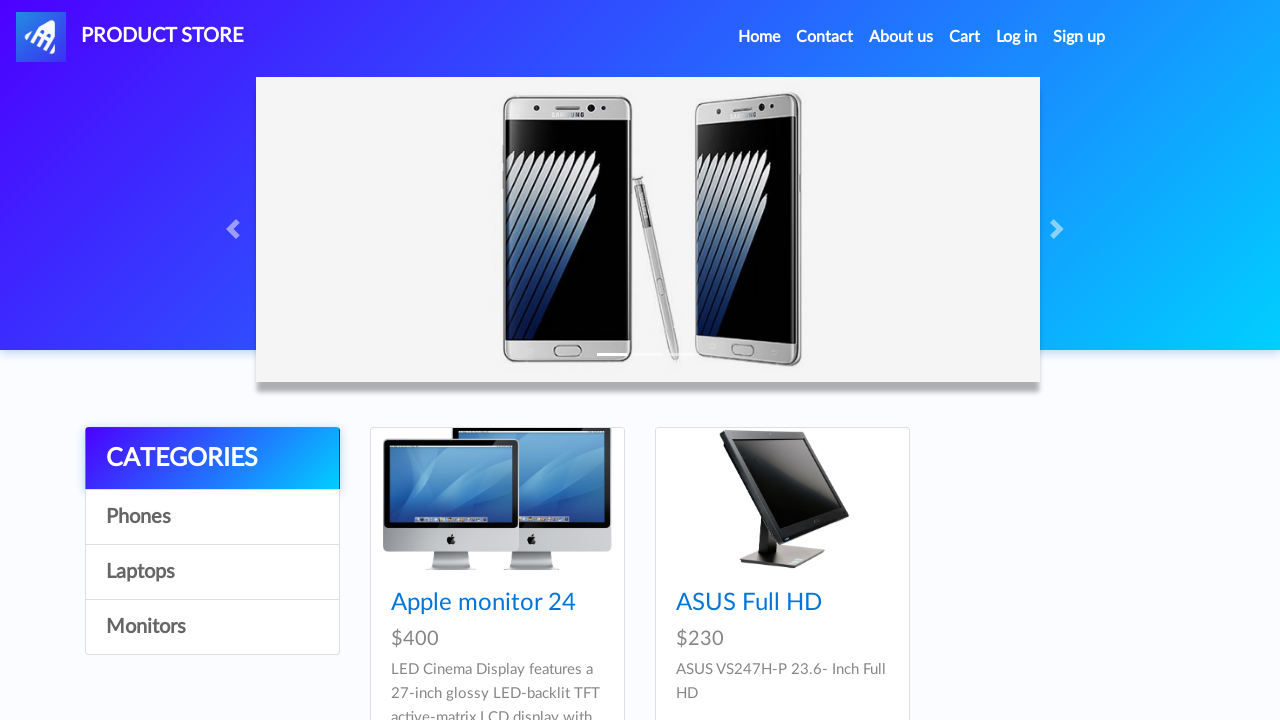

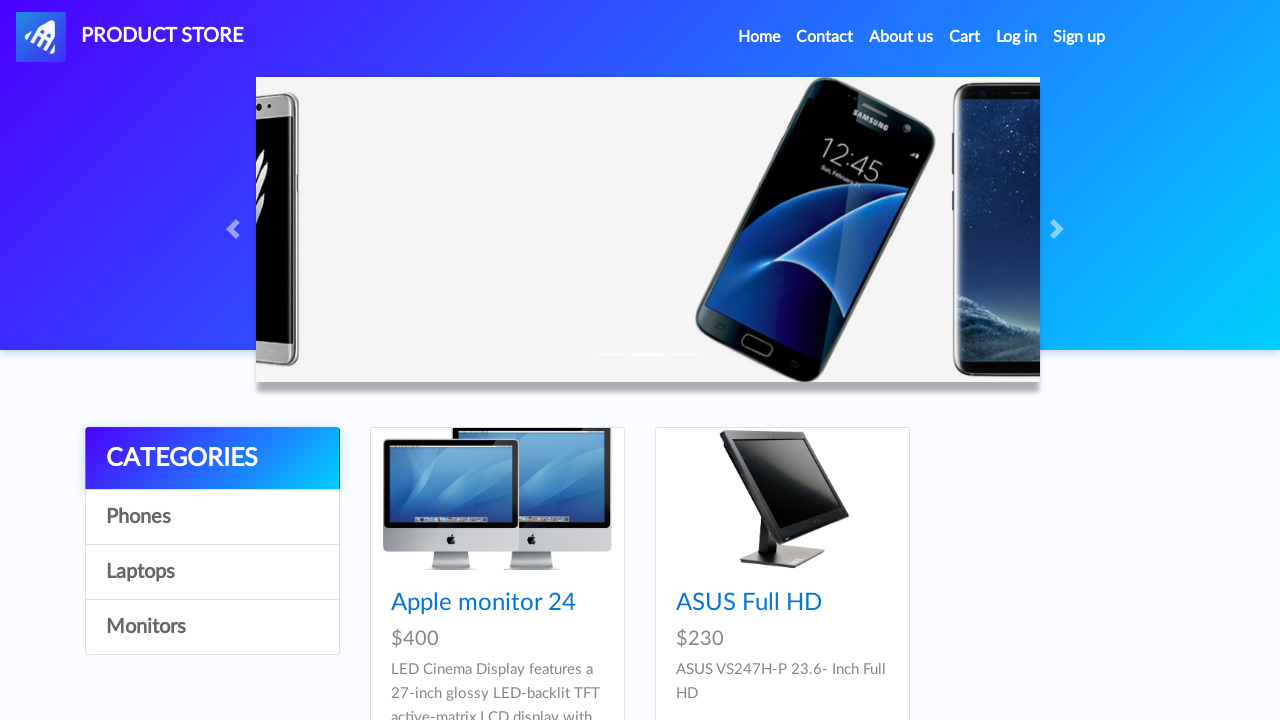